Tests JavaScript alert handling by interacting with basic alerts, confirmation dialogs, and prompt alerts

Starting URL: http://the-internet.herokuapp.com/javascript_alerts

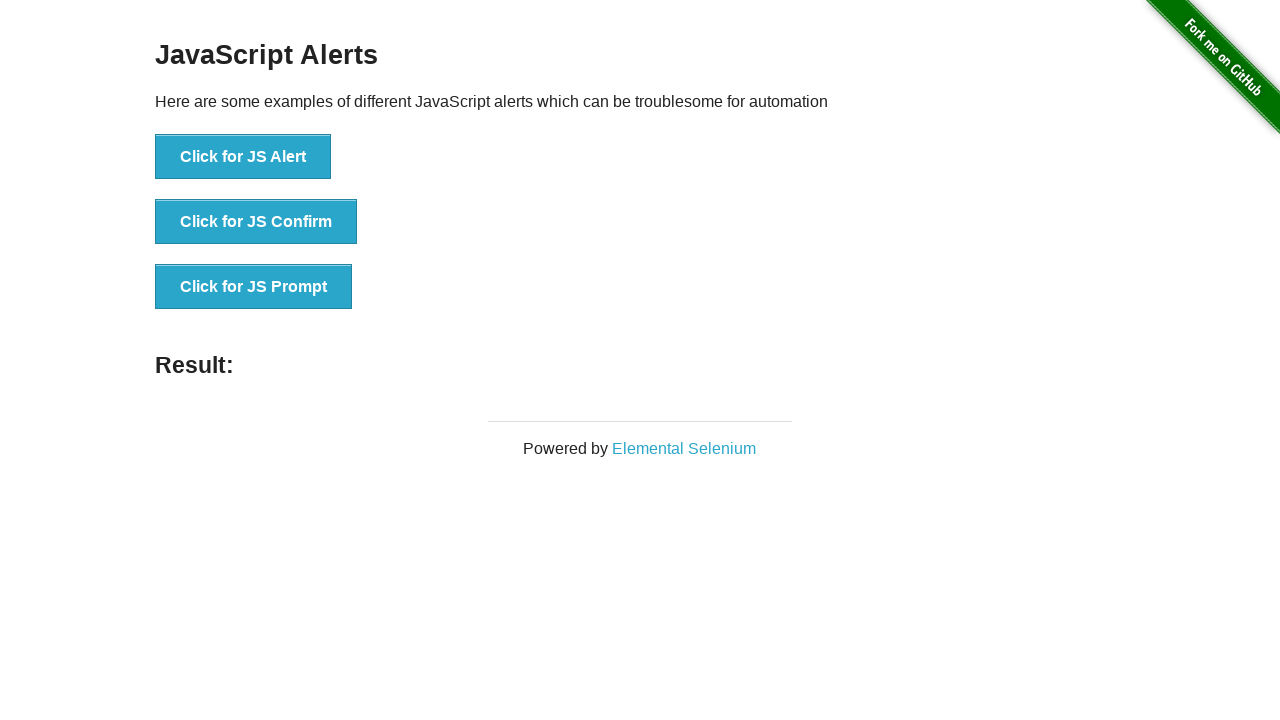

Clicked button to trigger basic alert at (243, 157) on xpath=//button[contains(text(),'Alert')]
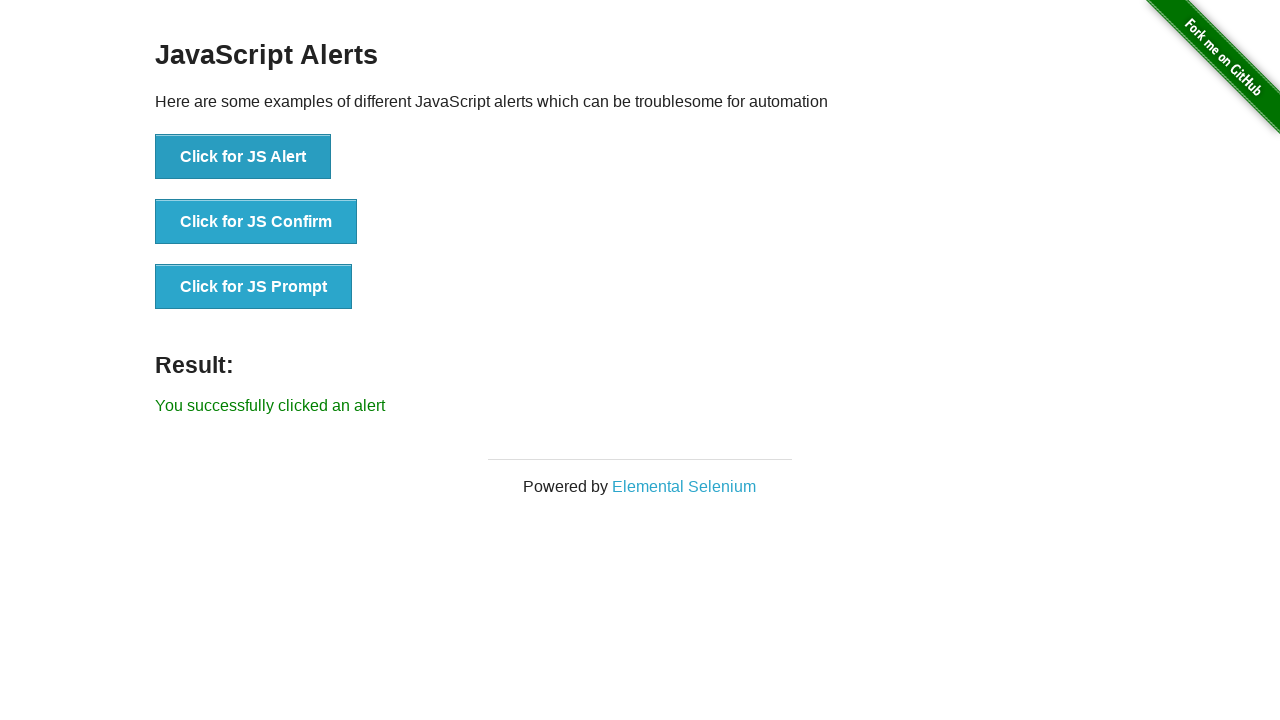

Set up dialog handler to accept basic alert
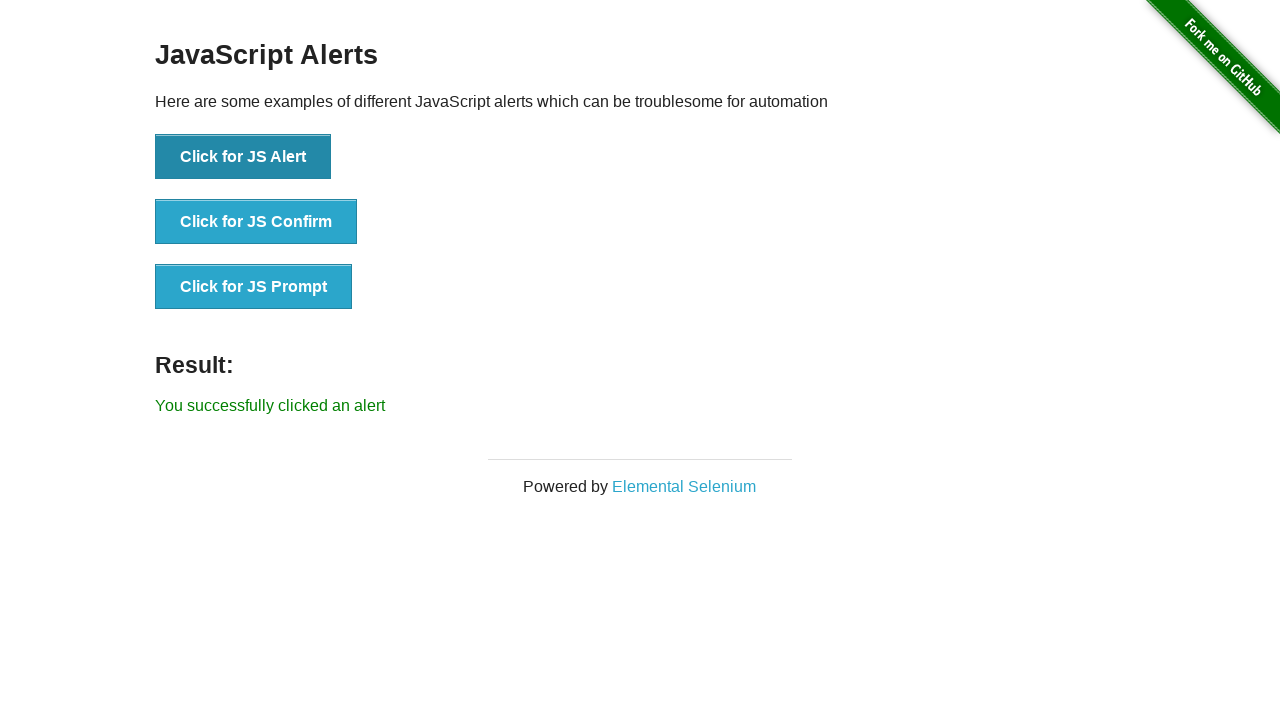

Clicked button to trigger confirmation dialog at (256, 222) on xpath=//button[contains(text(),'Confirm')]
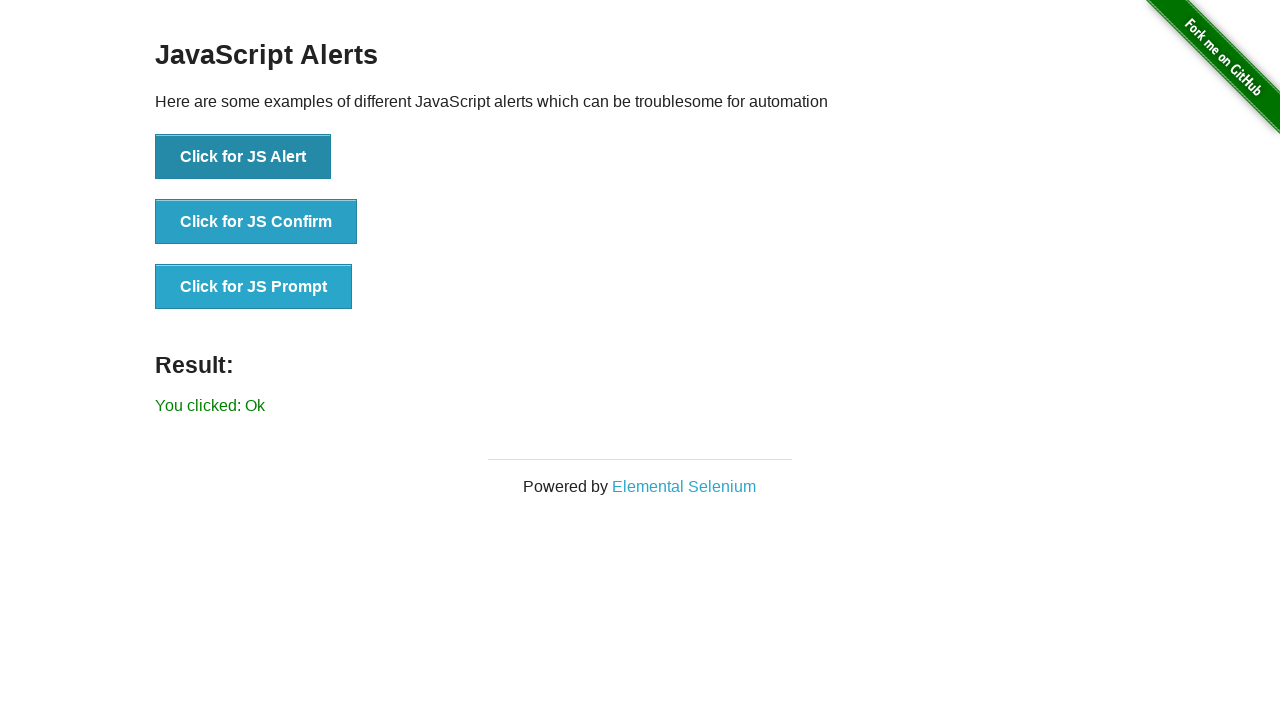

Set up dialog handler to dismiss confirmation alert
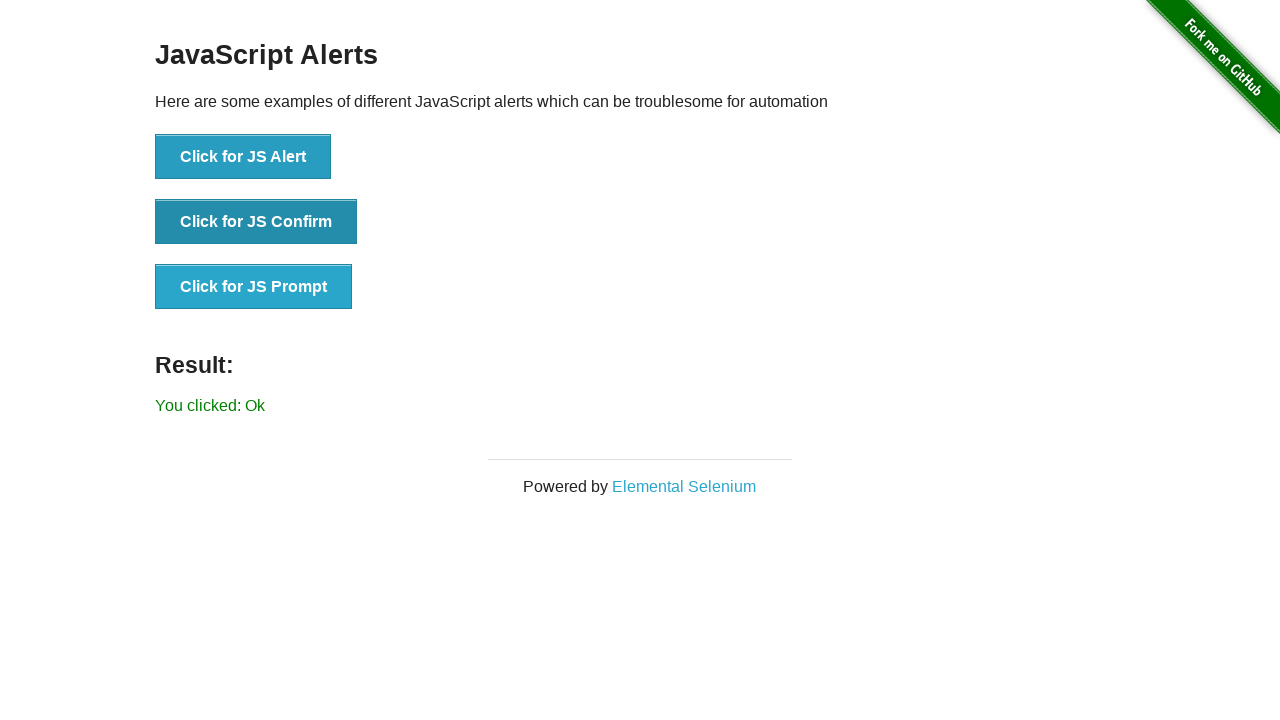

Clicked button to trigger prompt alert at (254, 287) on xpath=//button[contains(text(),'Prompt')]
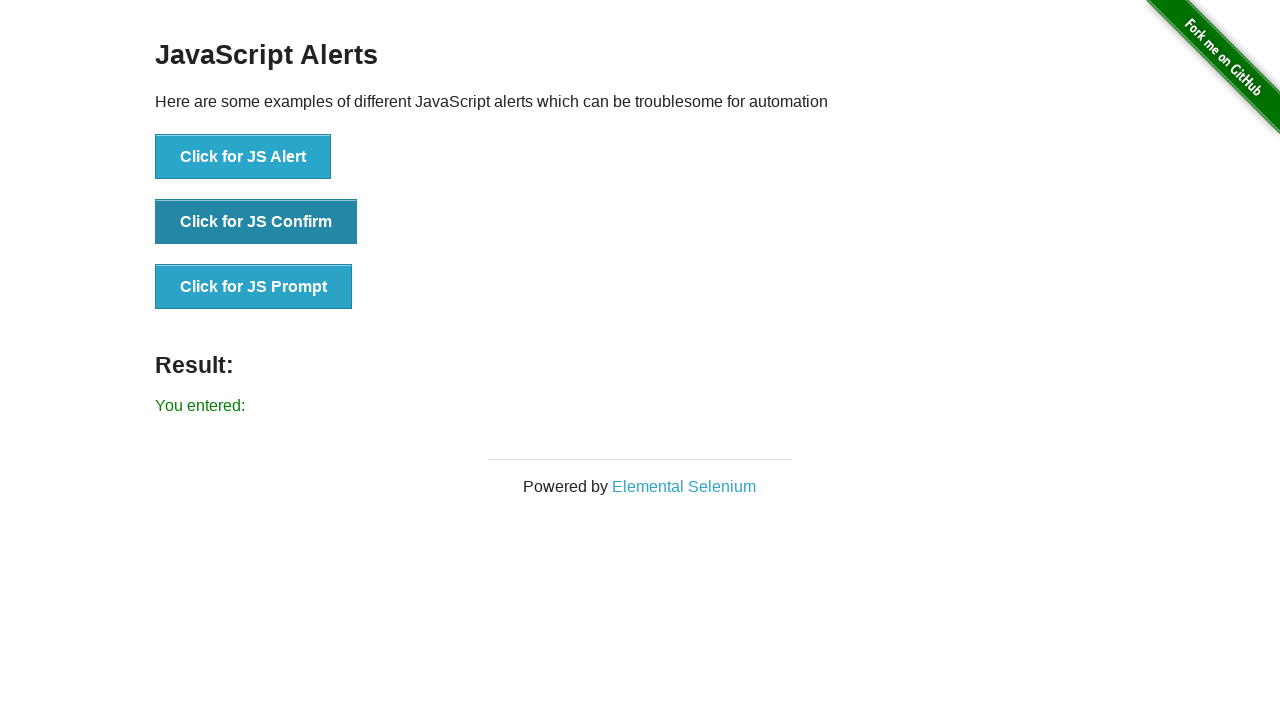

Set up dialog handler to accept prompt alert with text 'Hello Sabari'
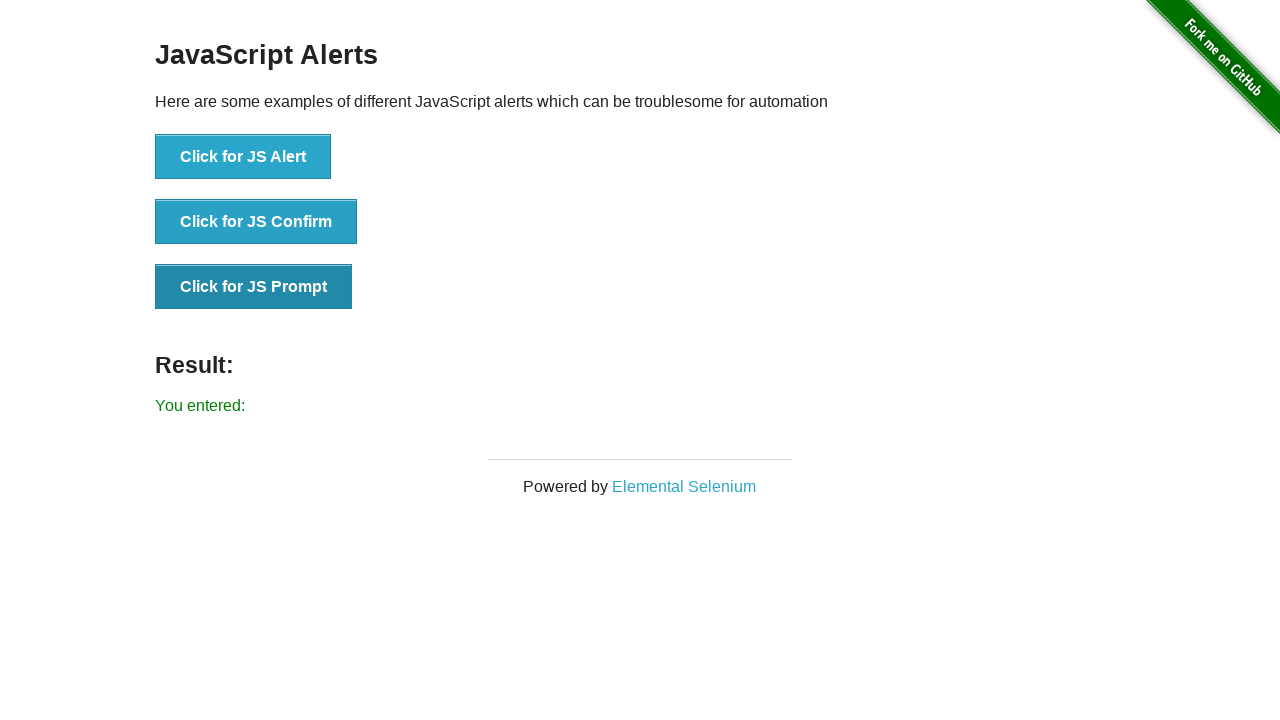

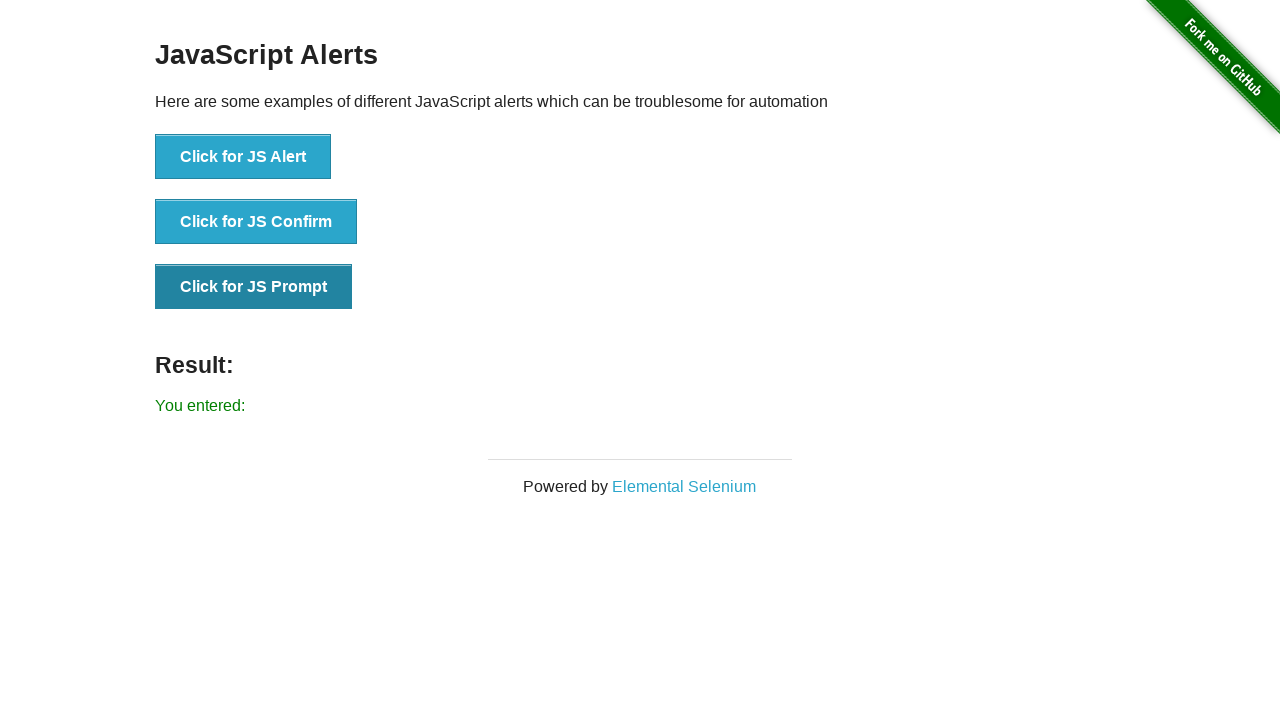